Tests drag and drop functionality by dragging an element from source to target location within an iframe

Starting URL: https://jqueryui.com/droppable/

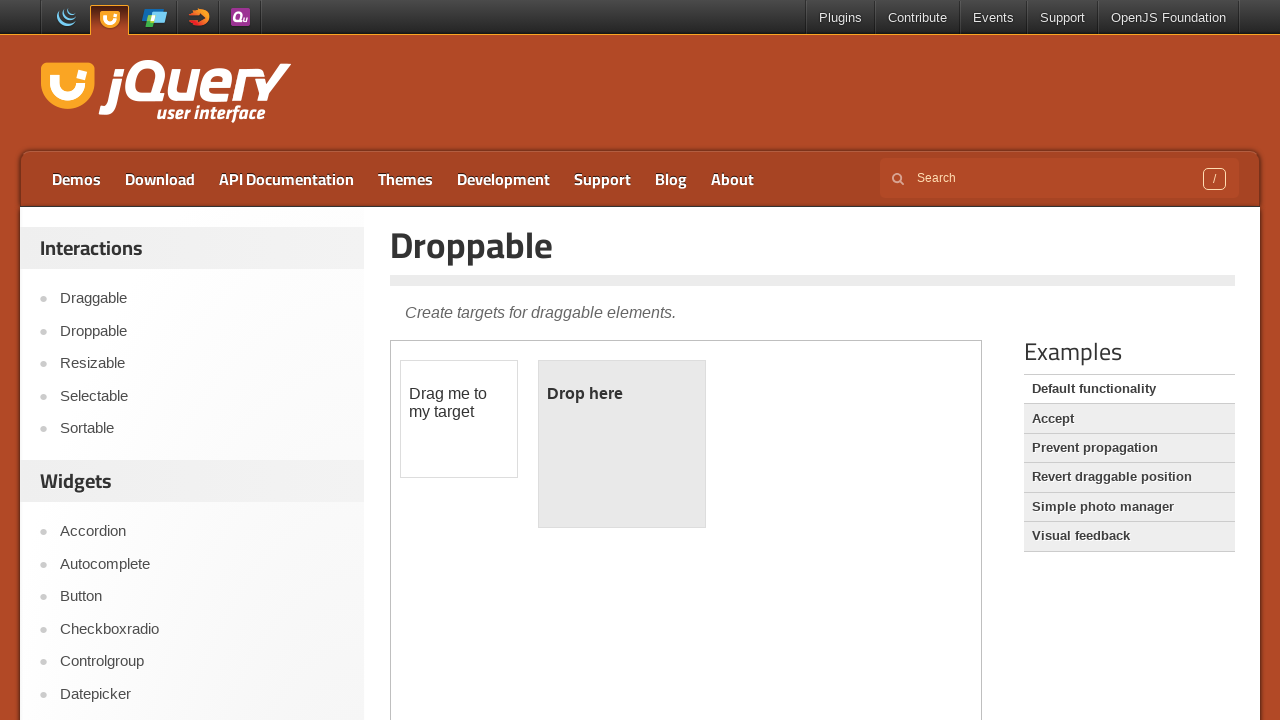

Located the demo iframe containing drag and drop elements
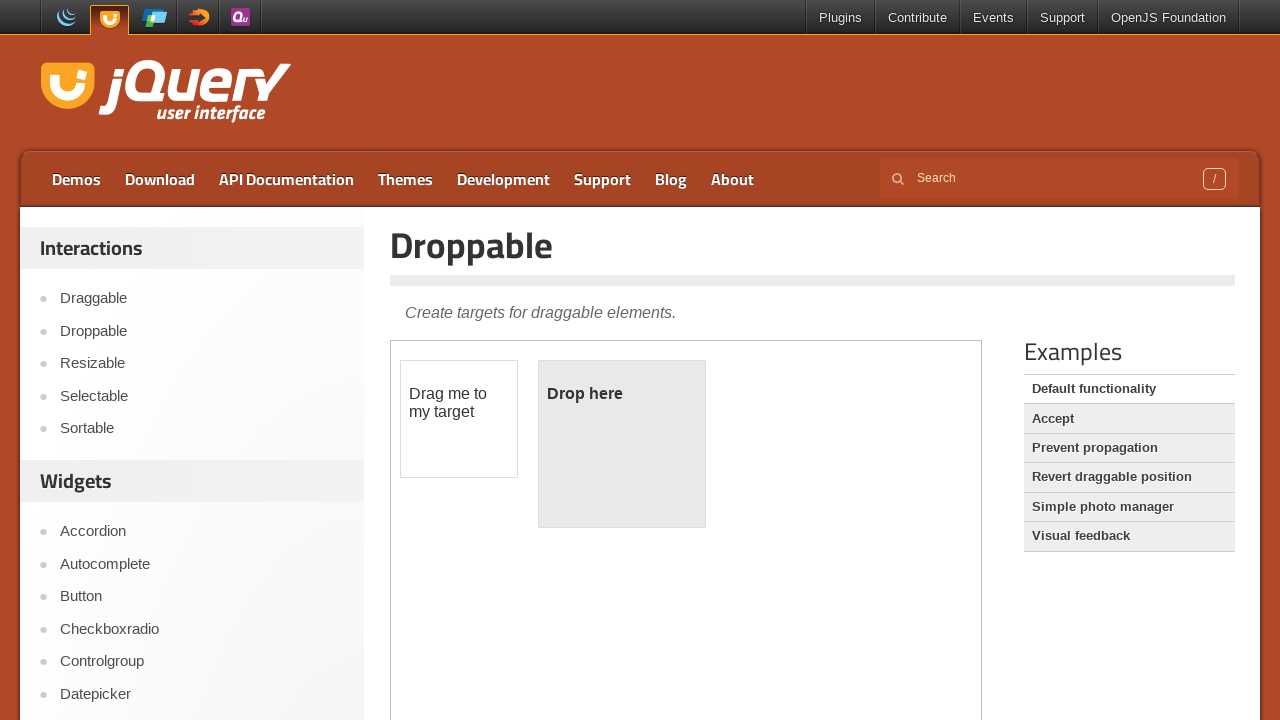

Located the draggable source element
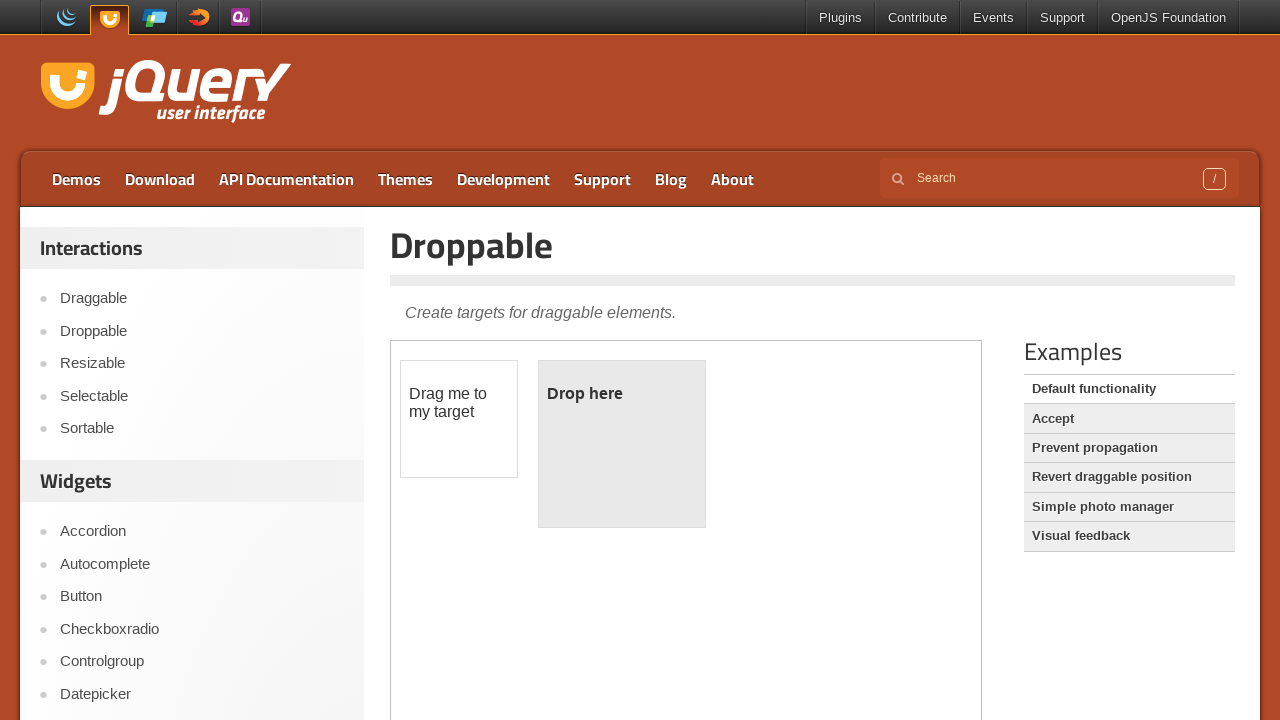

Located the droppable target element
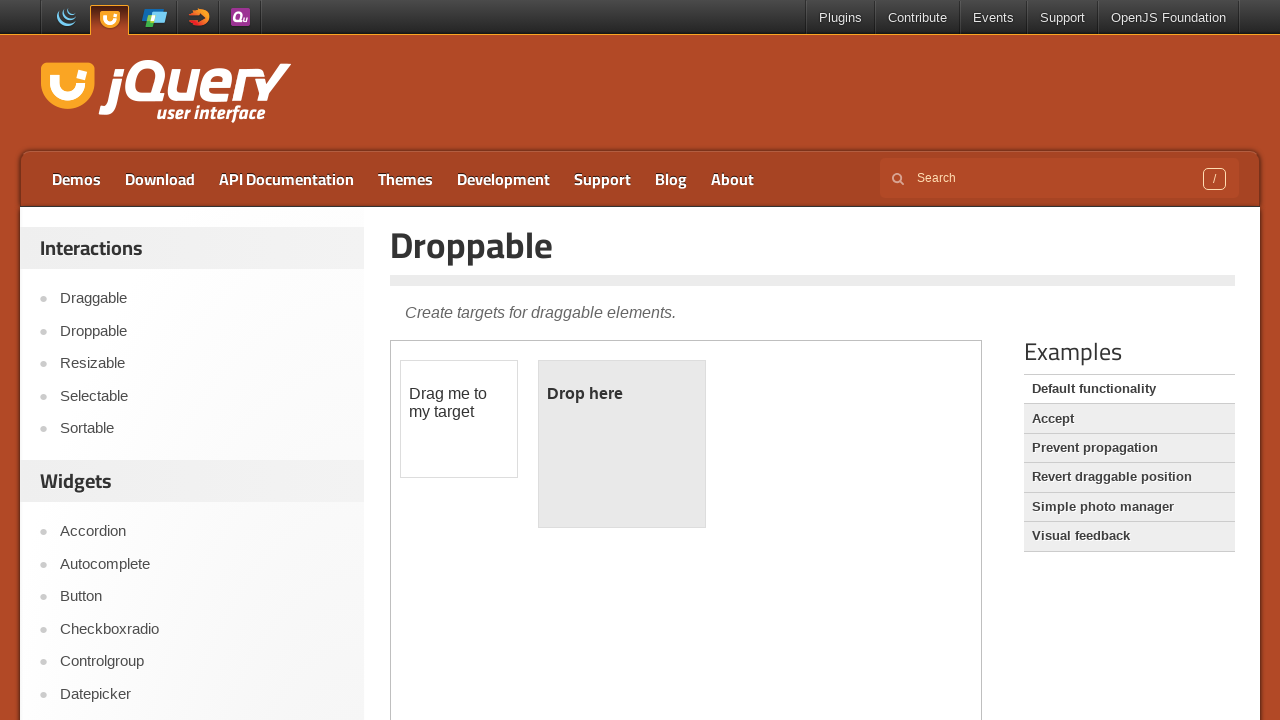

Dragged the source element to the target location at (622, 444)
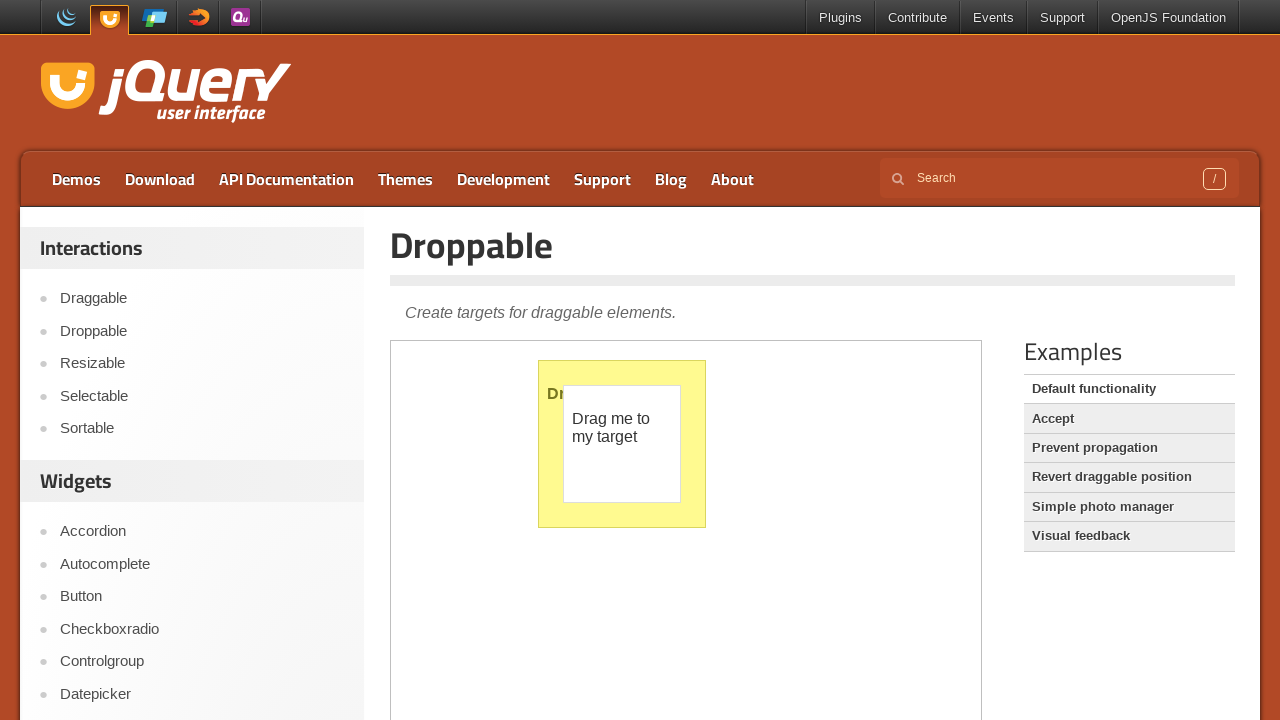

Confirmed that element was successfully dropped with 'Dropped!' message
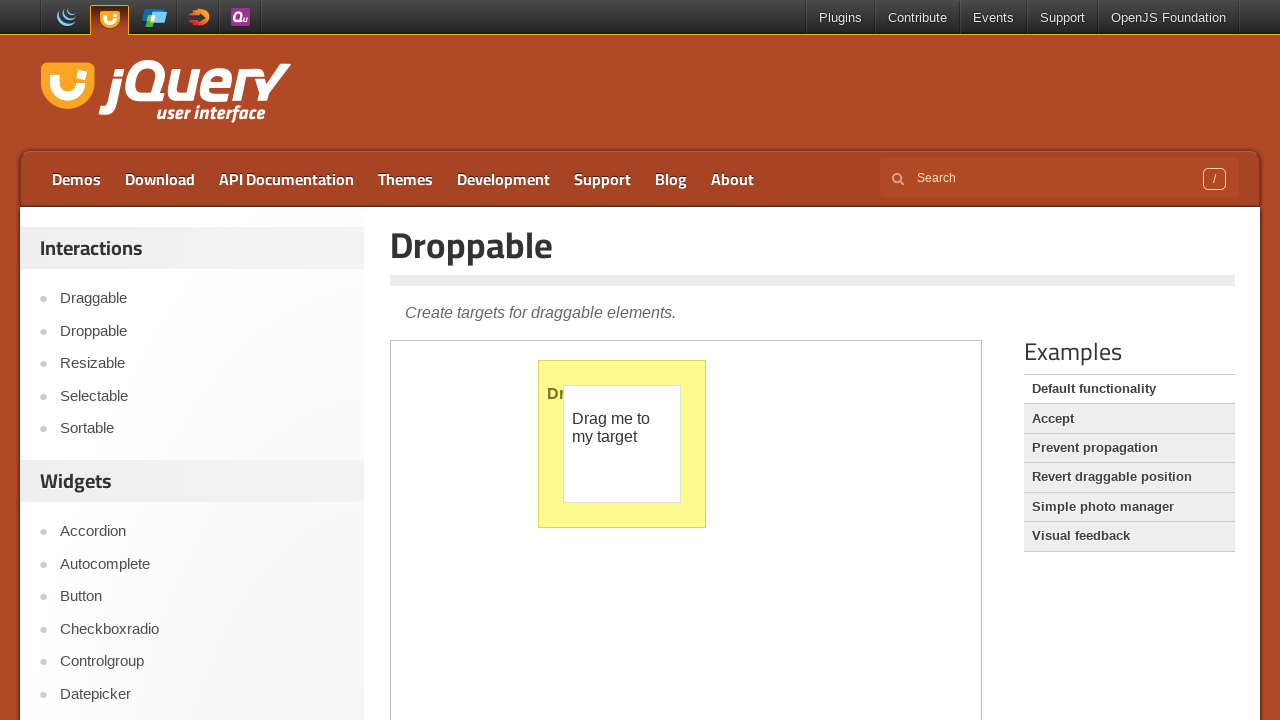

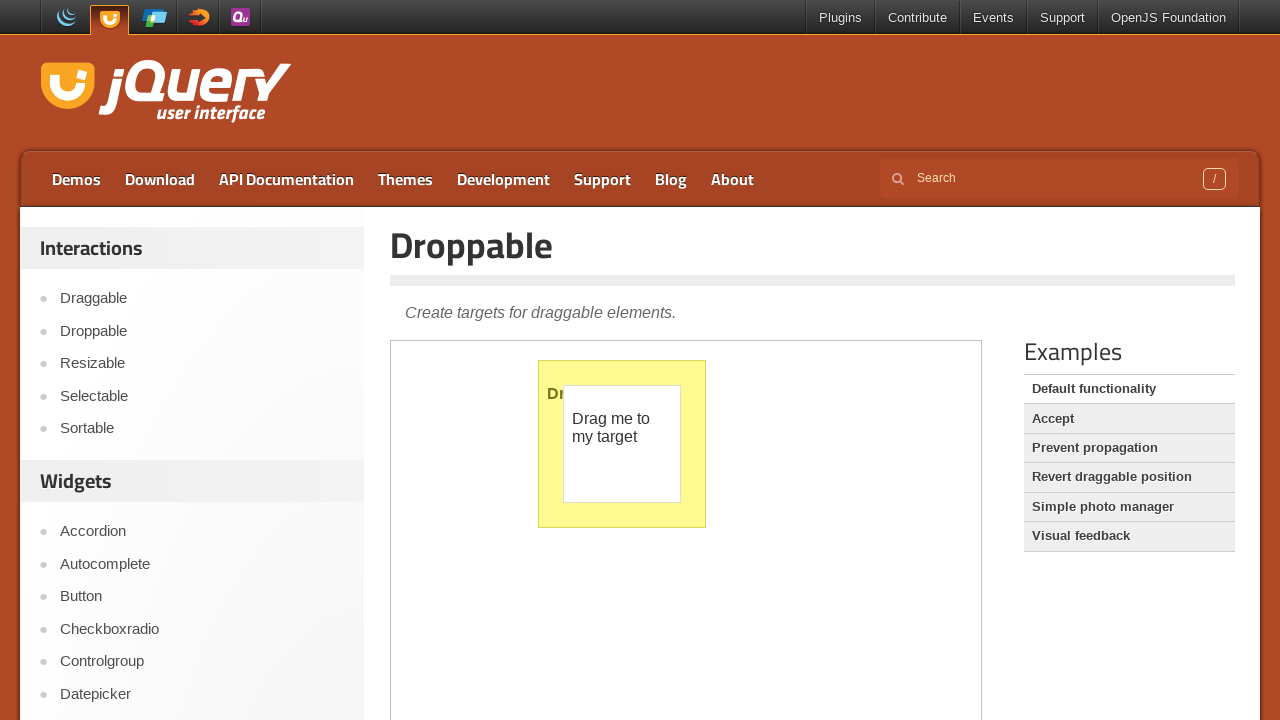